Tests opting out of A/B tests by visiting the page first, verifying the A/B test heading is shown, then adding an opt-out cookie, refreshing, and verifying the opt-out heading appears.

Starting URL: http://the-internet.herokuapp.com/abtest

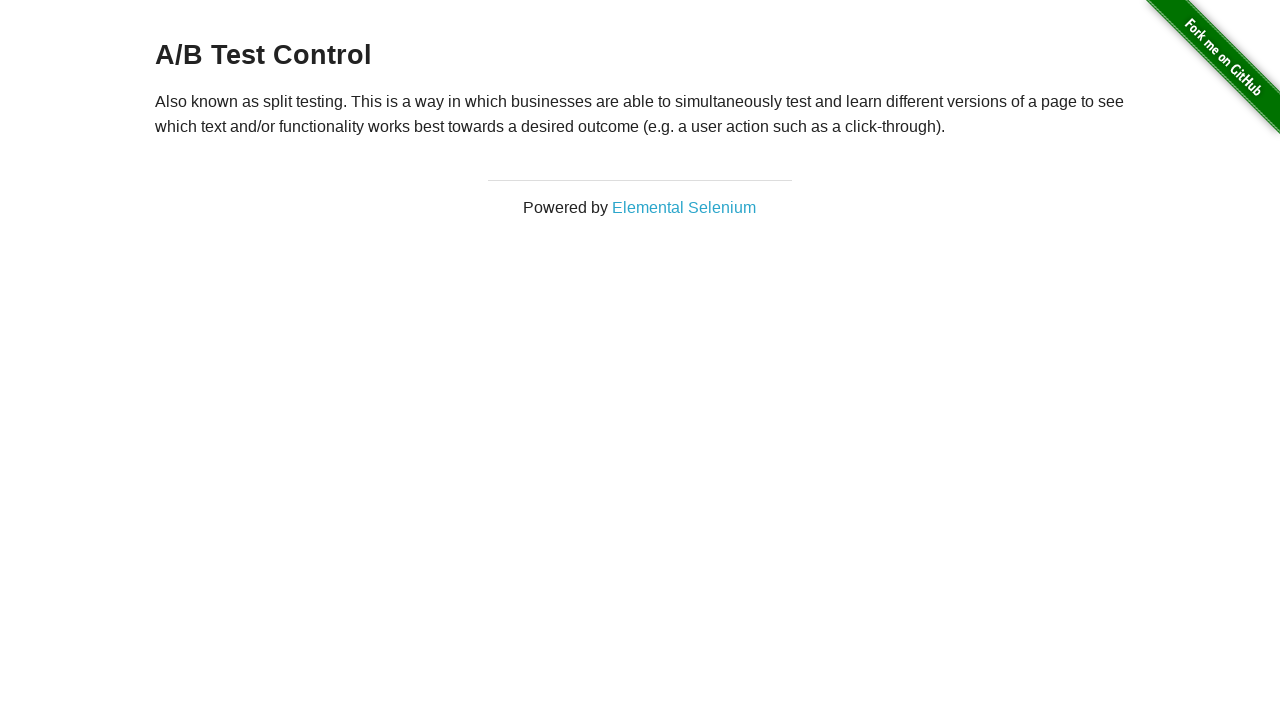

Located h3 heading element
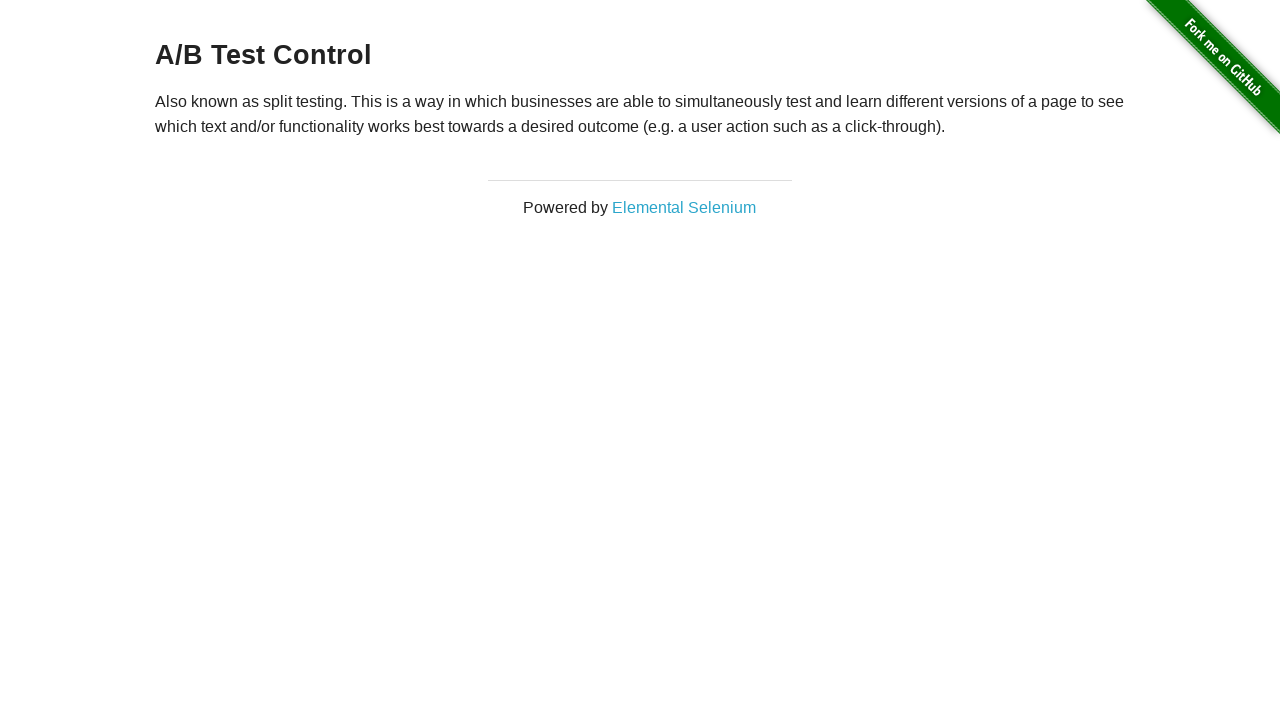

Retrieved heading text content
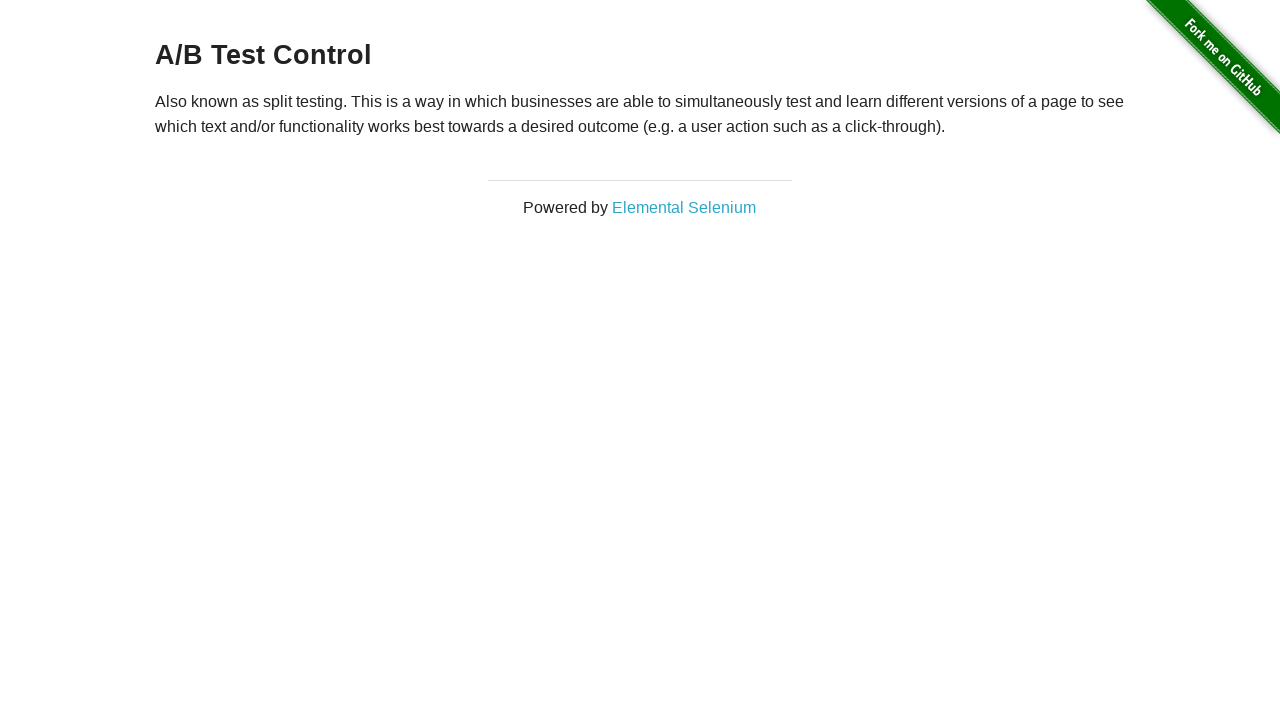

Verified A/B Test heading is displayed
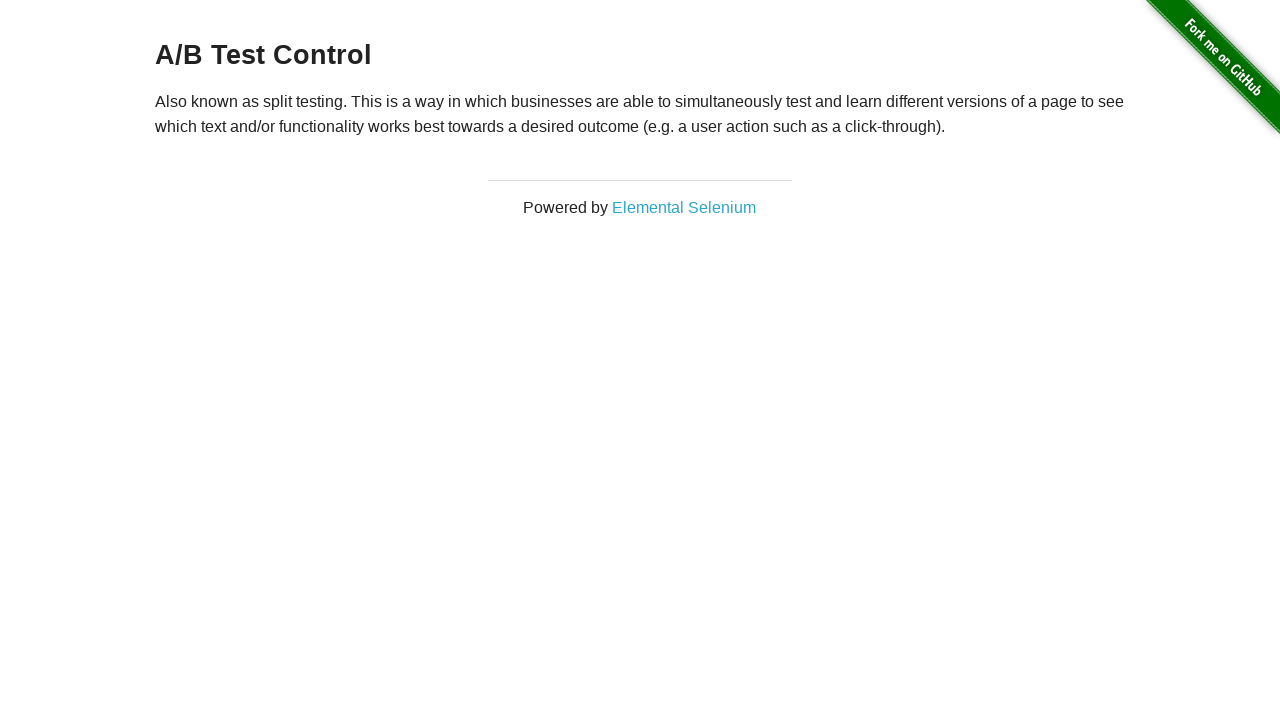

Added optimizelyOptOut cookie to context
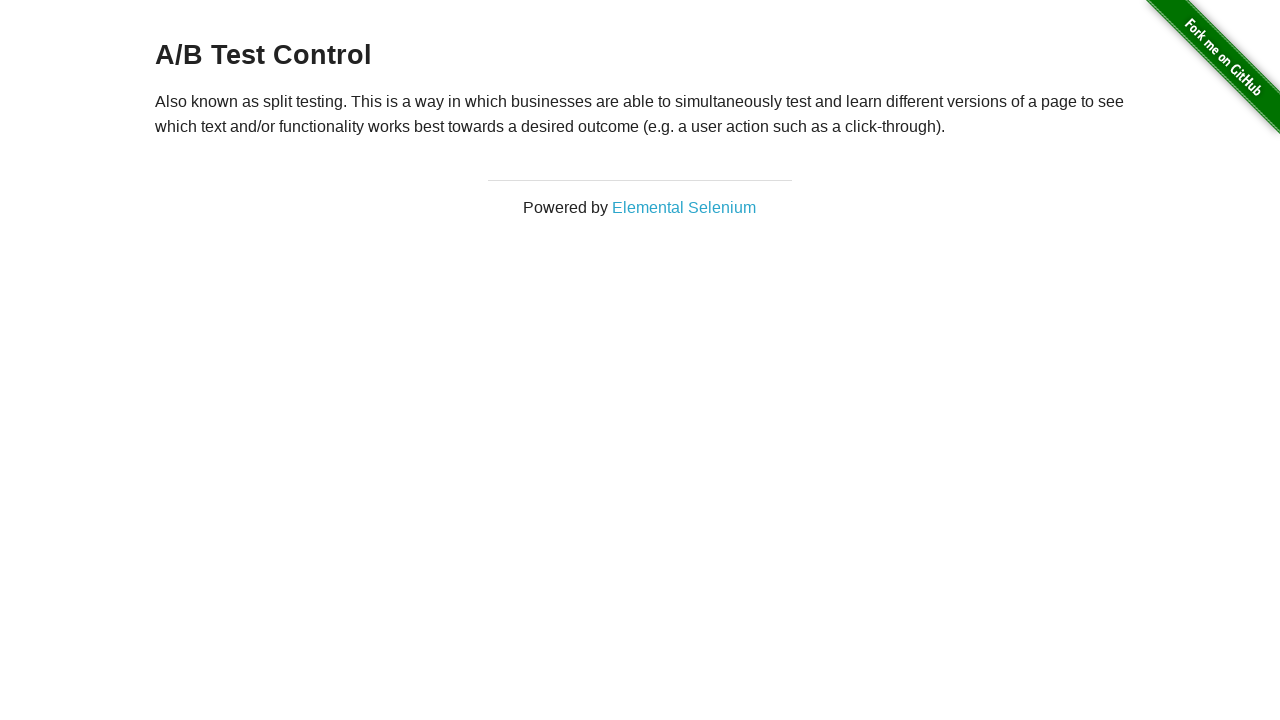

Reloaded page to apply opt-out cookie
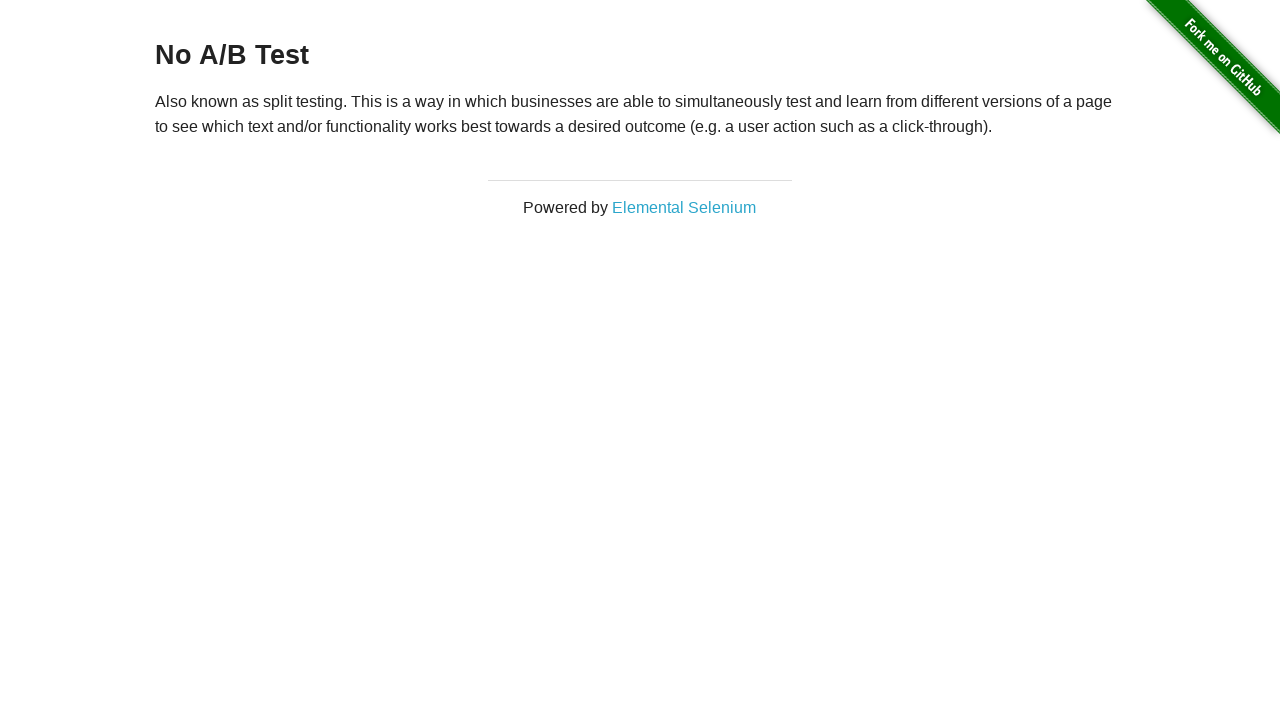

Retrieved heading text content after page reload
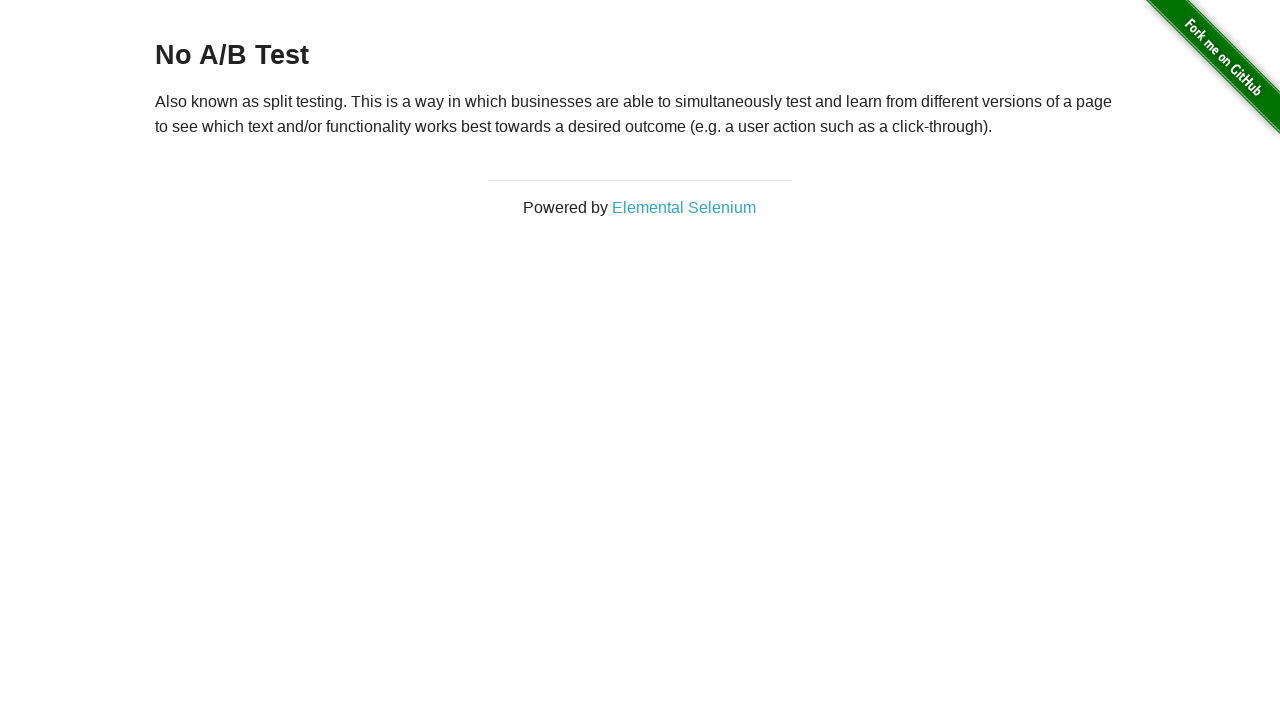

Verified opt-out was successful - No A/B Test heading is displayed
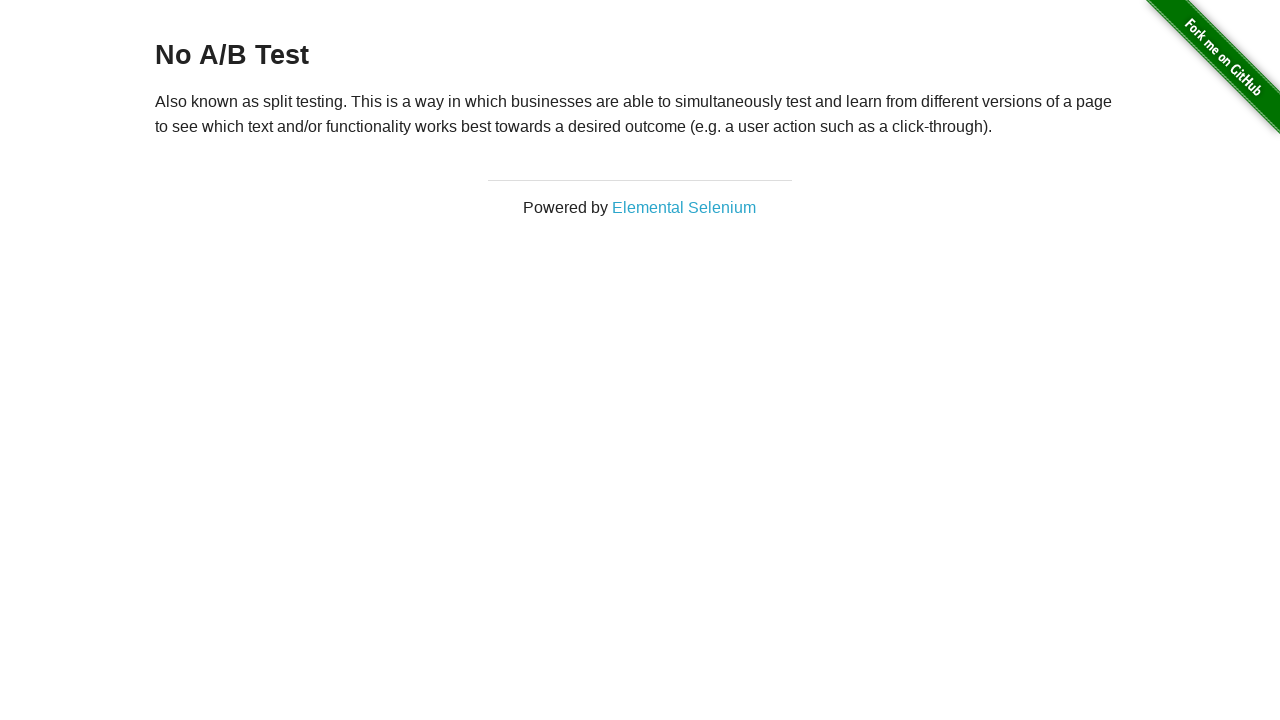

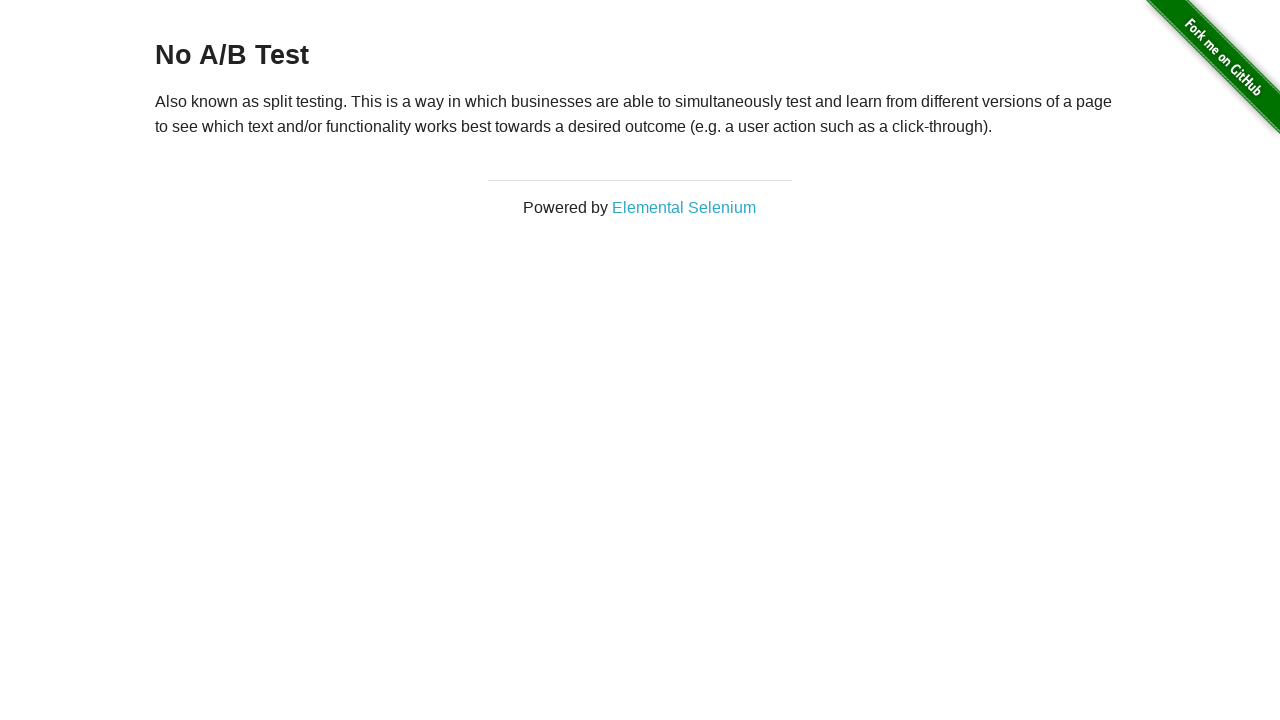